Tests button click functionality on the DemoQA buttons page by clicking the "Click Me" button using actions

Starting URL: https://demoqa.com/buttons

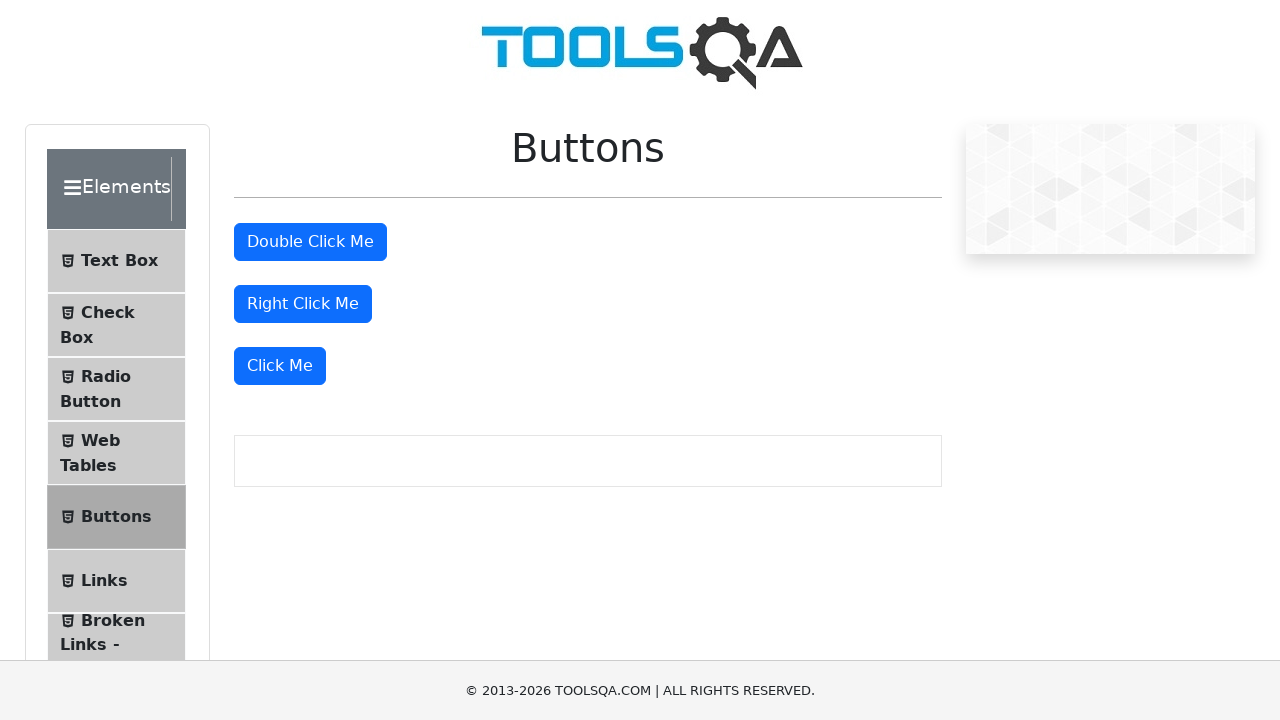

Navigated to DemoQA buttons page
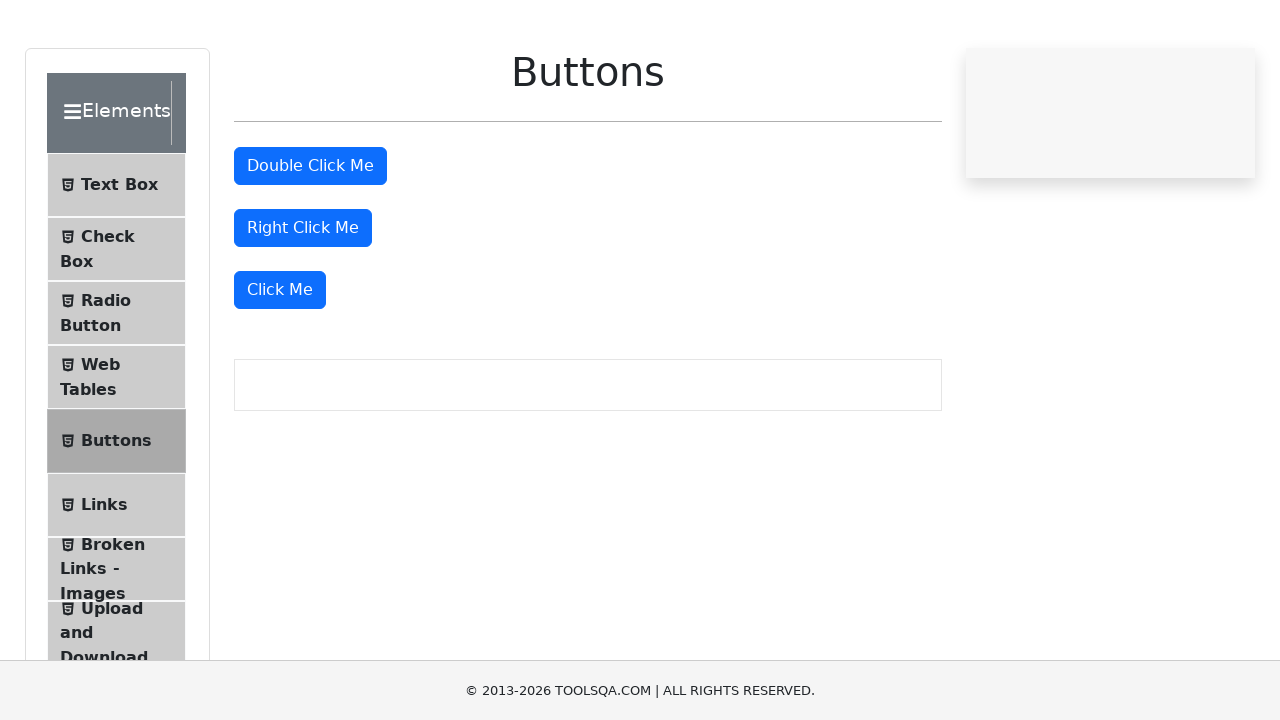

Clicked the 'Click Me' button using XPath at (280, 366) on xpath=//button[text()='Click Me']
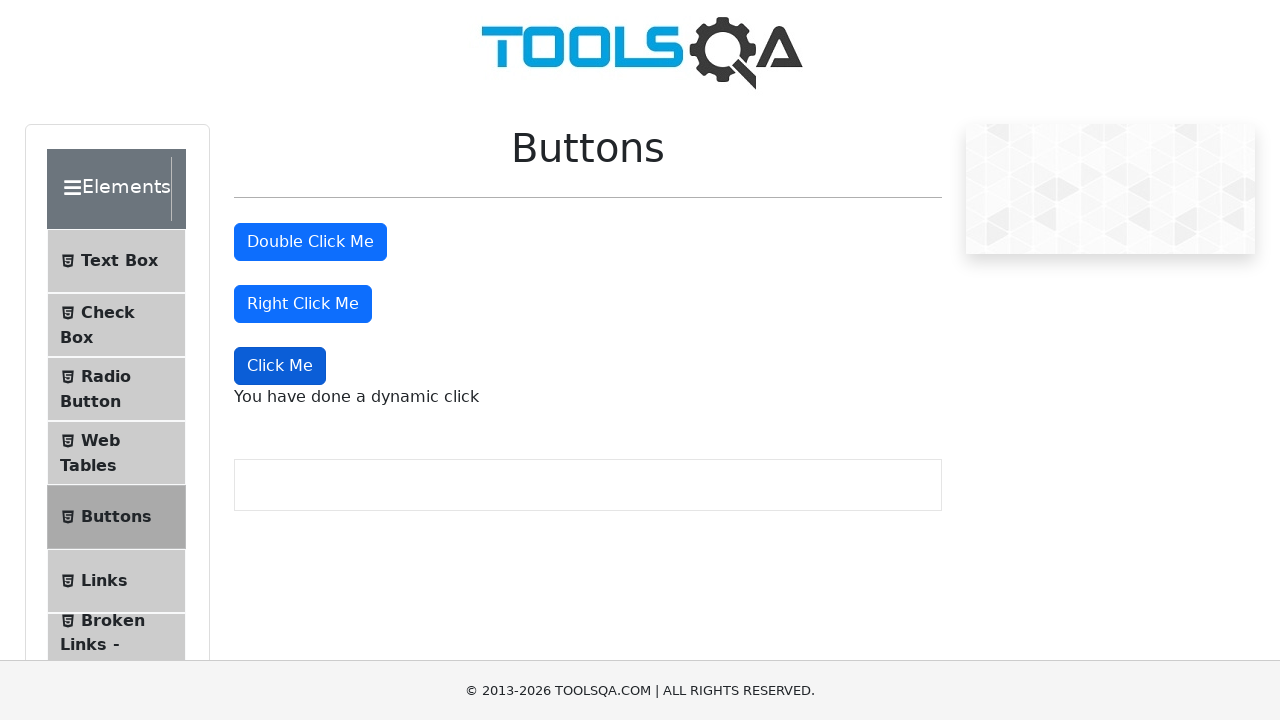

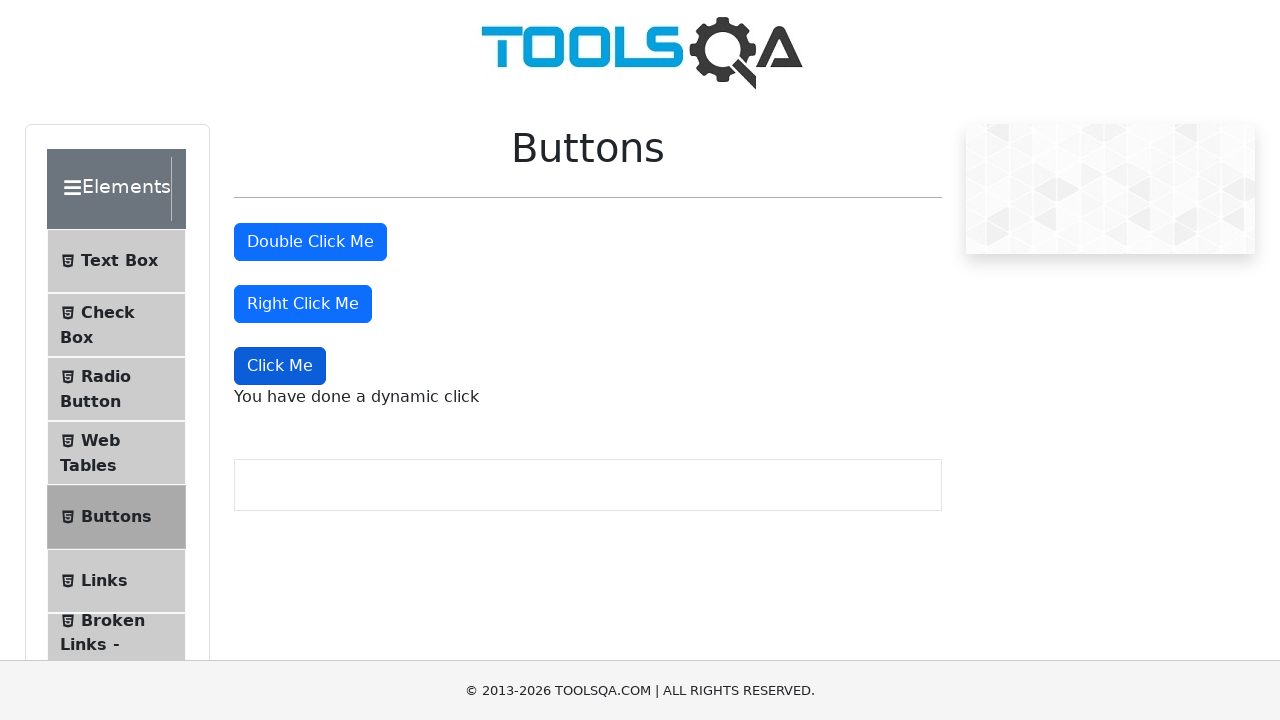